Tests JavaScript alert handling by clicking a button that triggers a JS alert, accepting the alert, and verifying the result message is displayed correctly.

Starting URL: https://the-internet.herokuapp.com/javascript_alerts

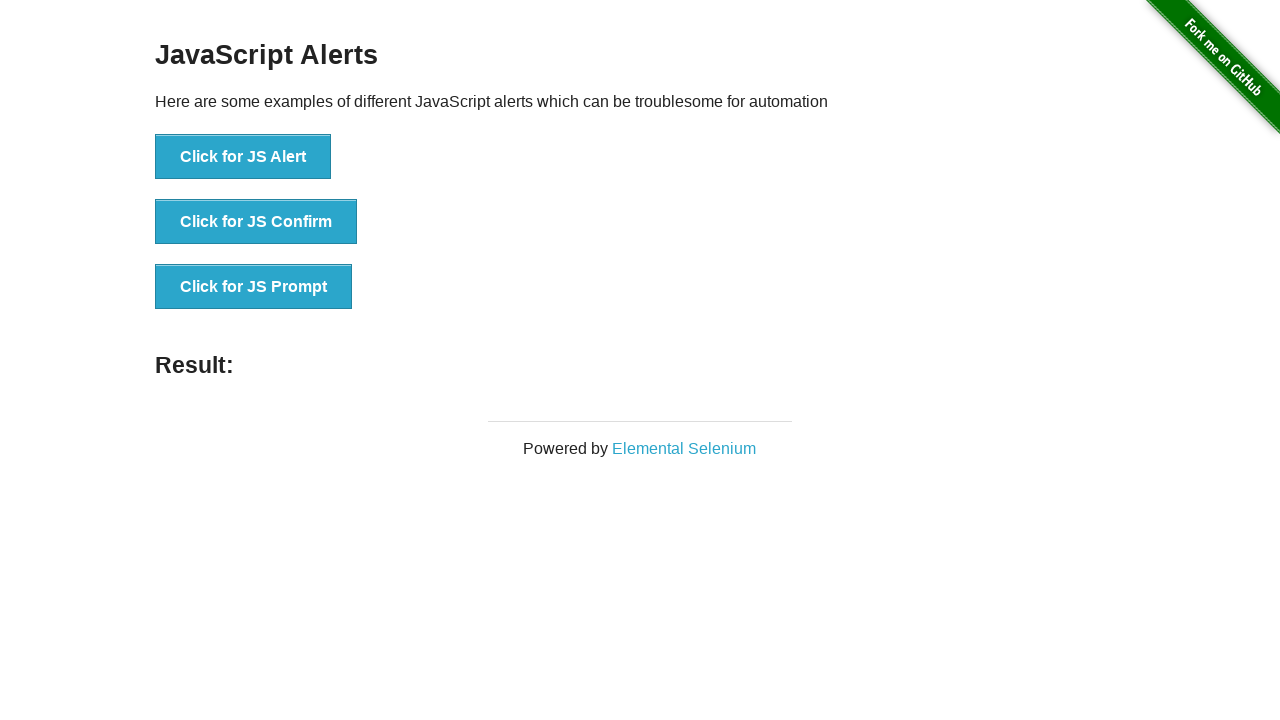

Clicked button to trigger JavaScript alert at (243, 157) on xpath=//button[.='Click for JS Alert']
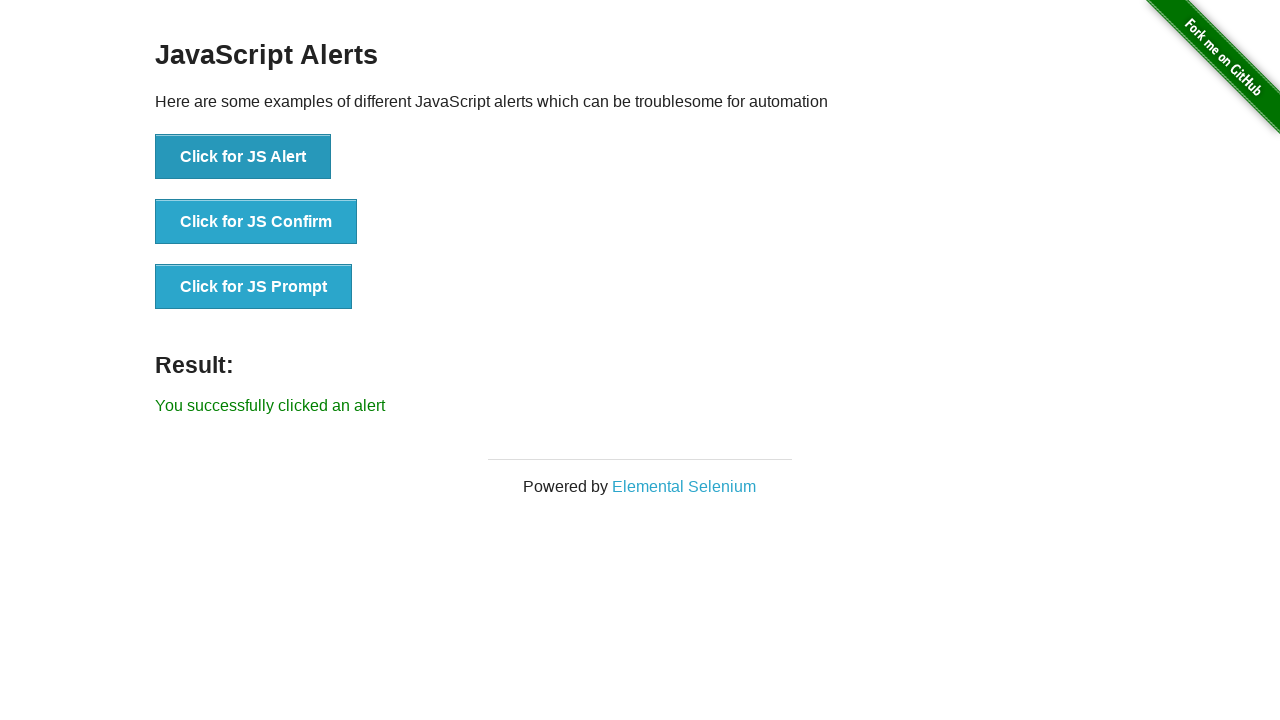

Set up dialog handler to accept alerts
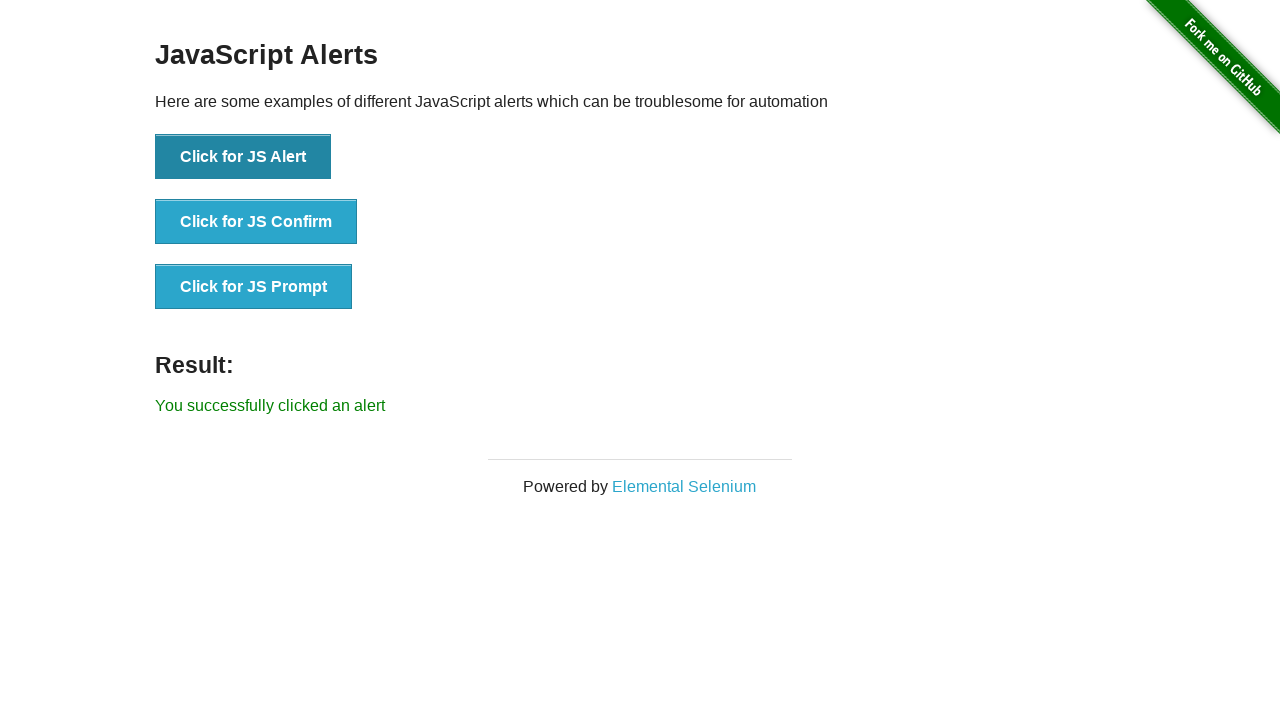

Result message element loaded after accepting alert
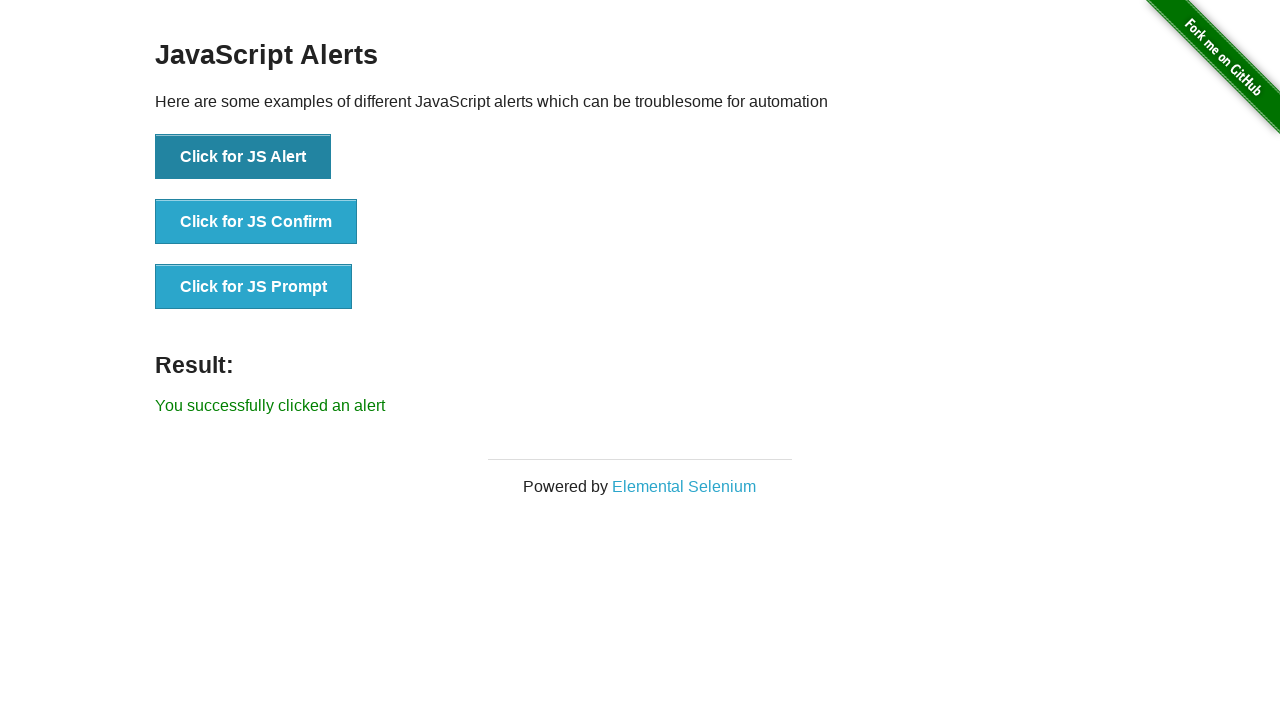

Verified result message: 'You successfully clicked an alert'
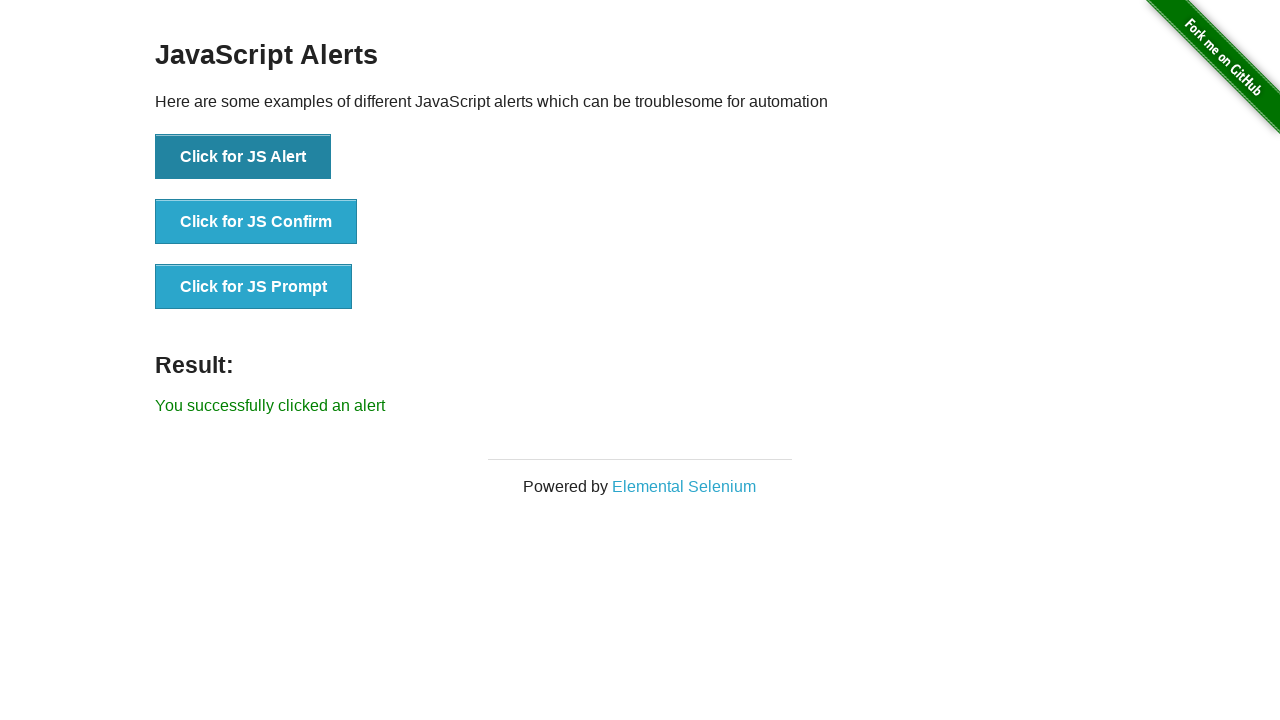

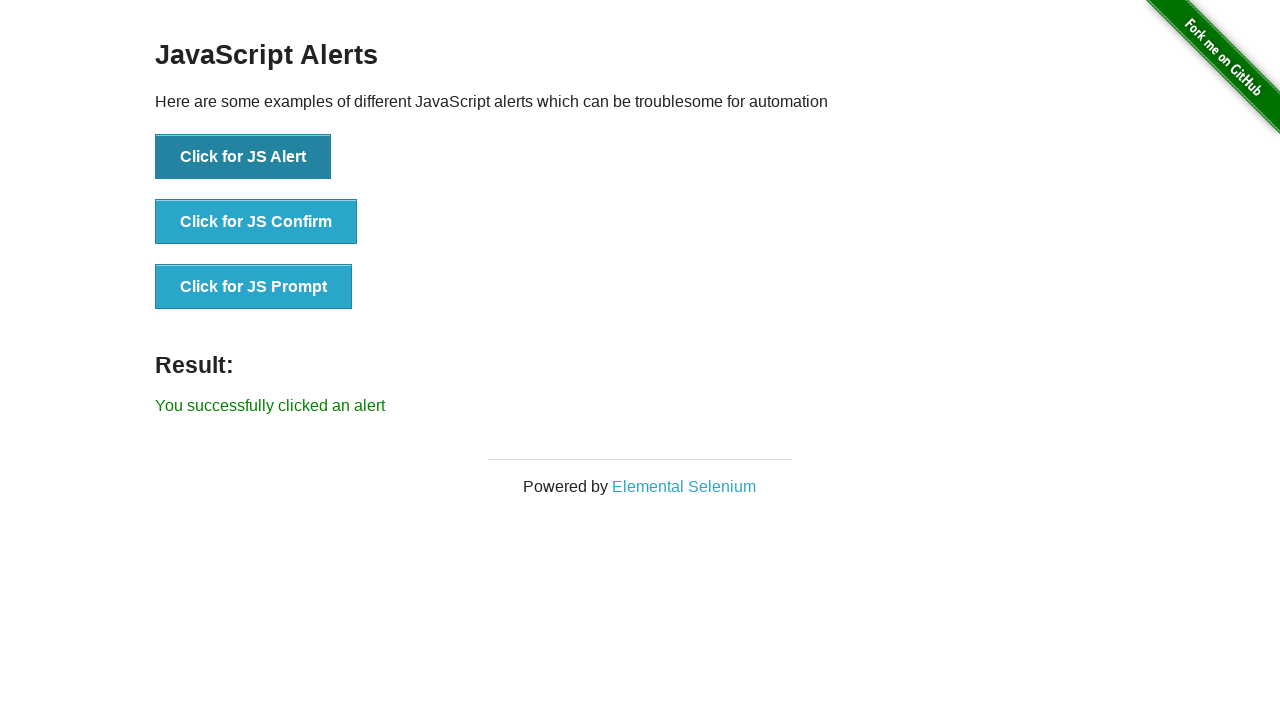